Tests form interactions on a practice Angular site by clicking checkboxes, selecting radio buttons, choosing dropdown options, filling password field, submitting the form, then navigating to shop and adding a product to cart.

Starting URL: https://rahulshettyacademy.com/angularpractice/

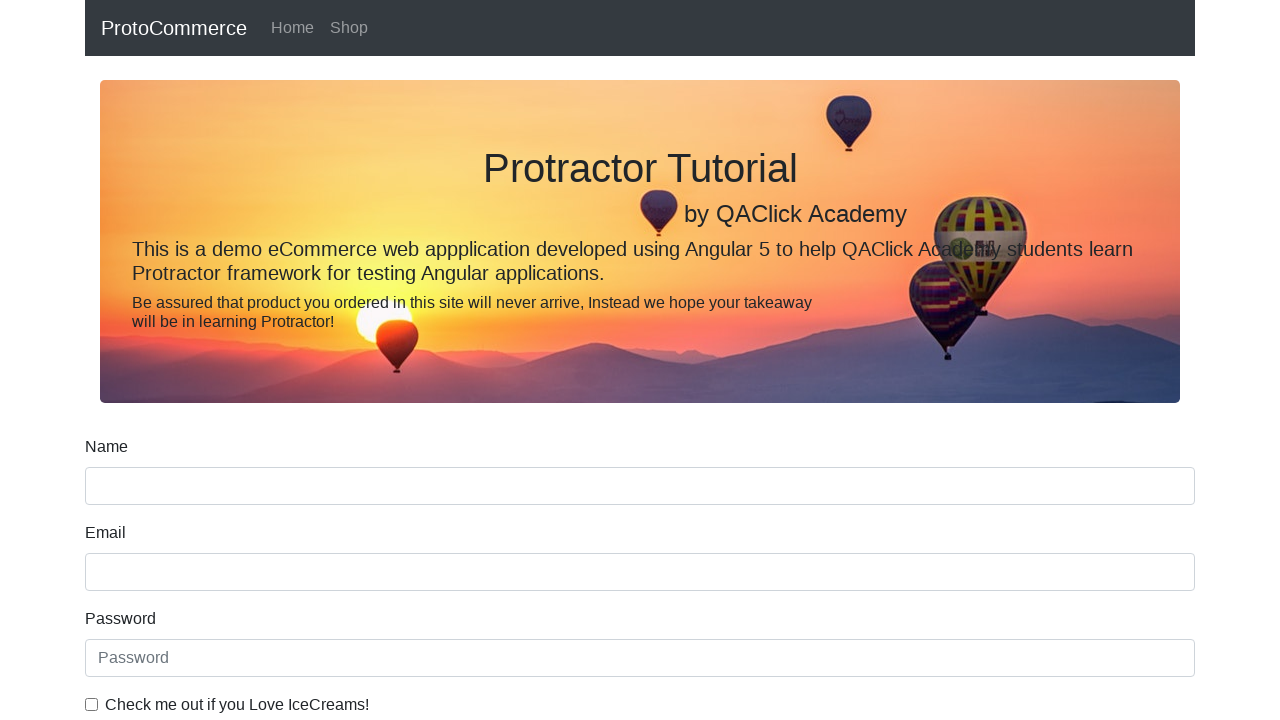

Clicked the ice cream checkbox at (92, 704) on internal:label="Check me out if you Love IceCreams!"i
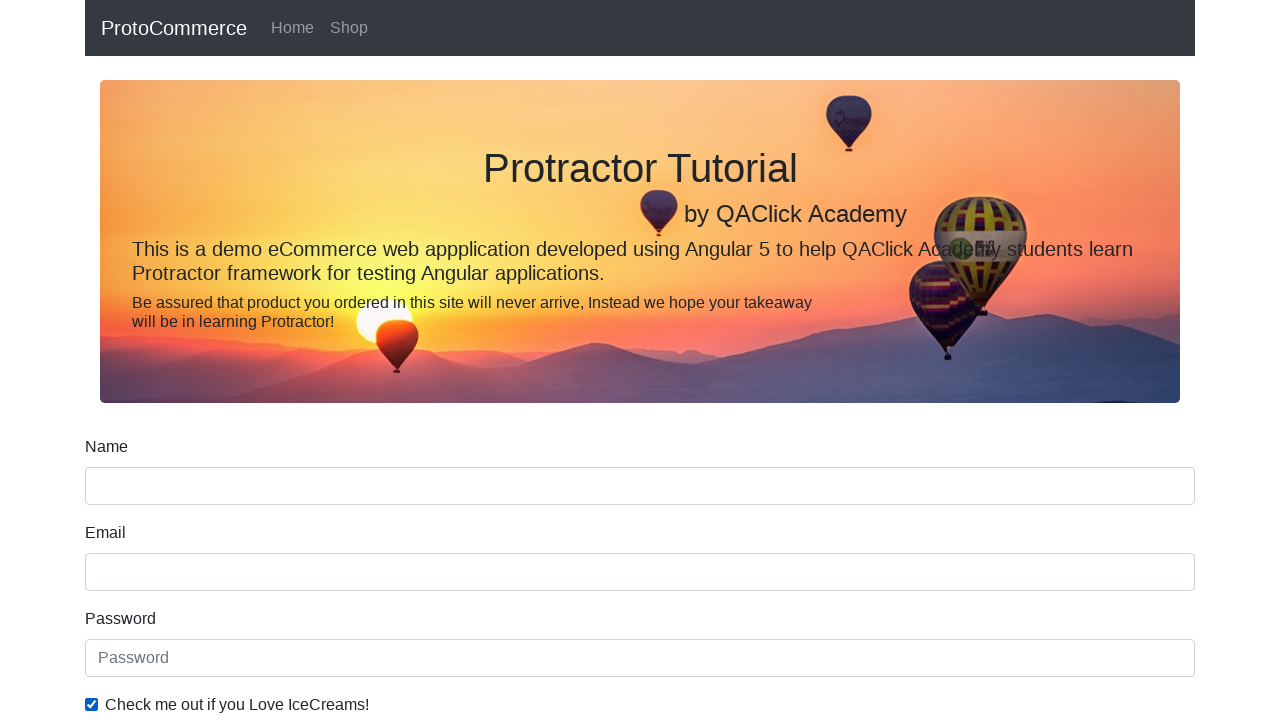

Selected the 'Employed' radio button at (326, 360) on internal:label="Employed"i
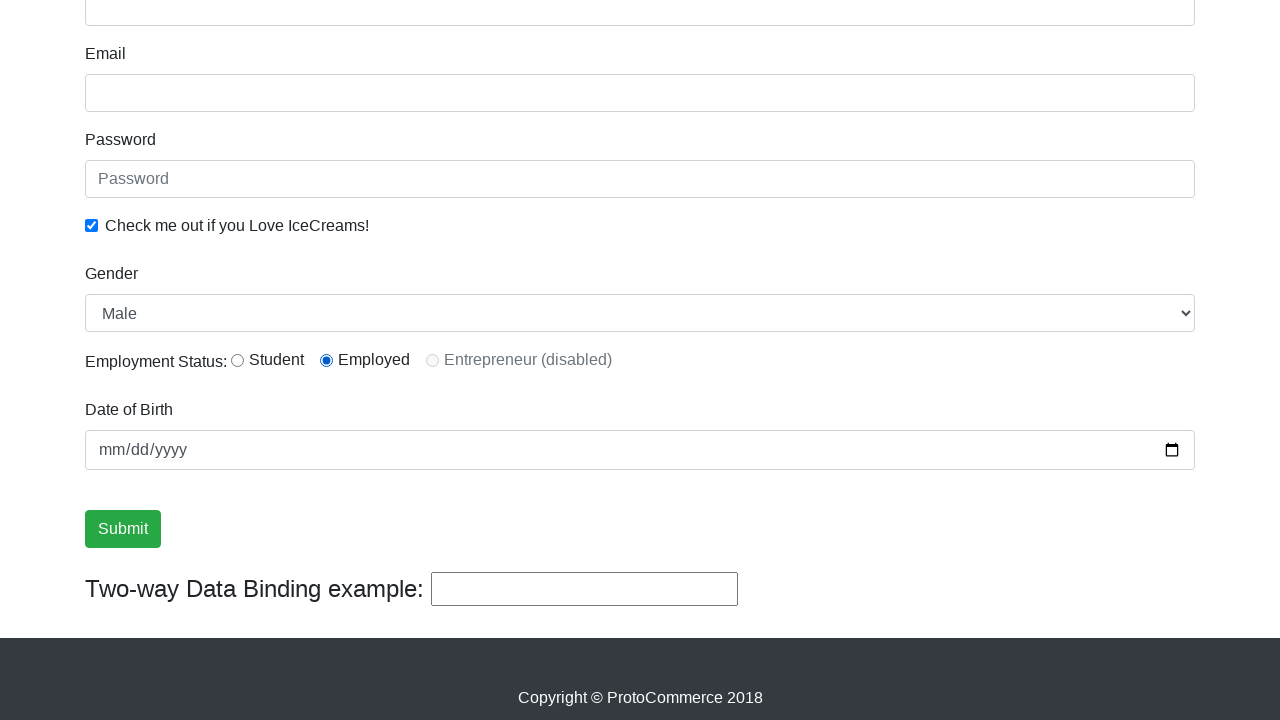

Selected 'Female' from the Gender dropdown on internal:label="Gender"i
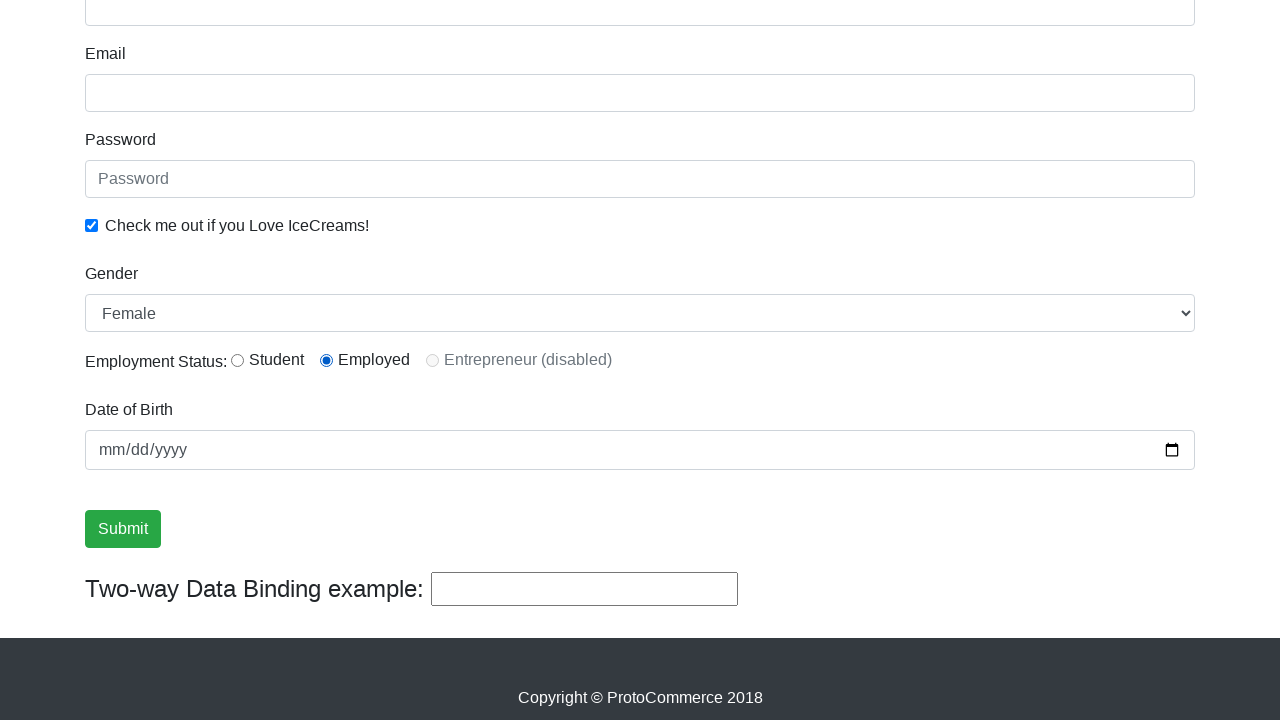

Filled password field with 'abc123' on internal:attr=[placeholder="Password"i]
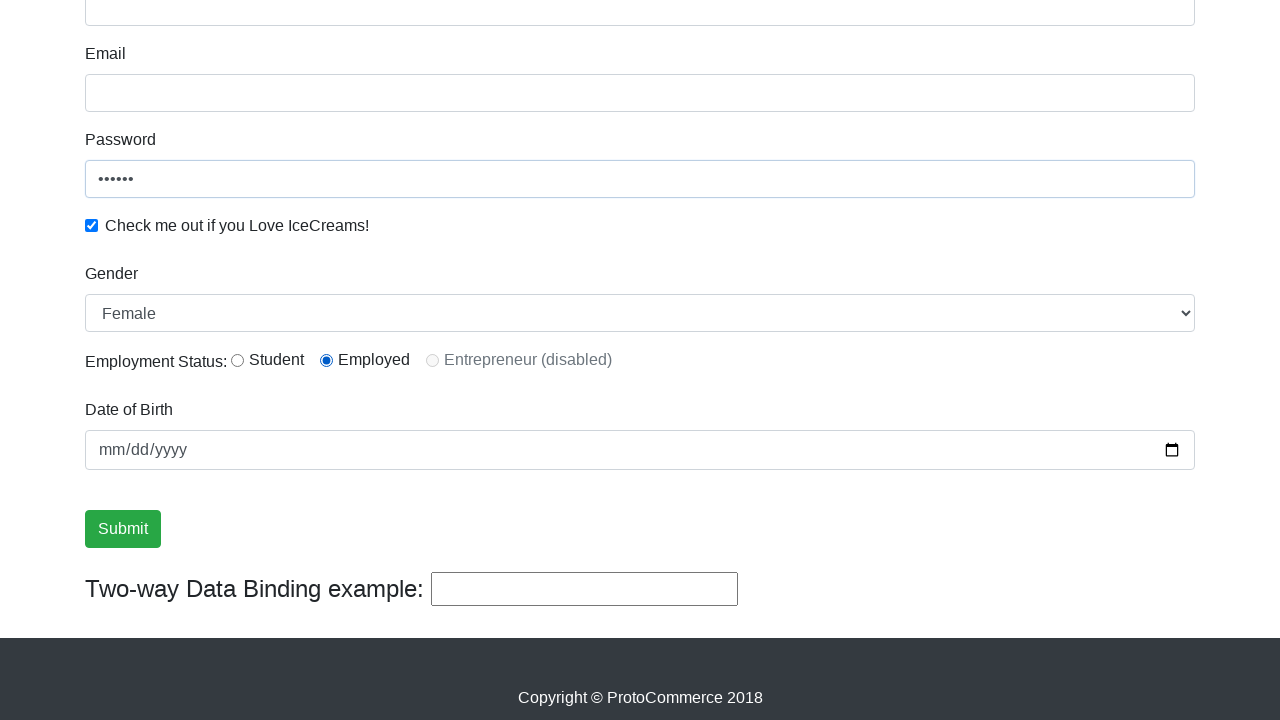

Clicked the Submit button at (123, 529) on internal:role=button[name="Submit"i]
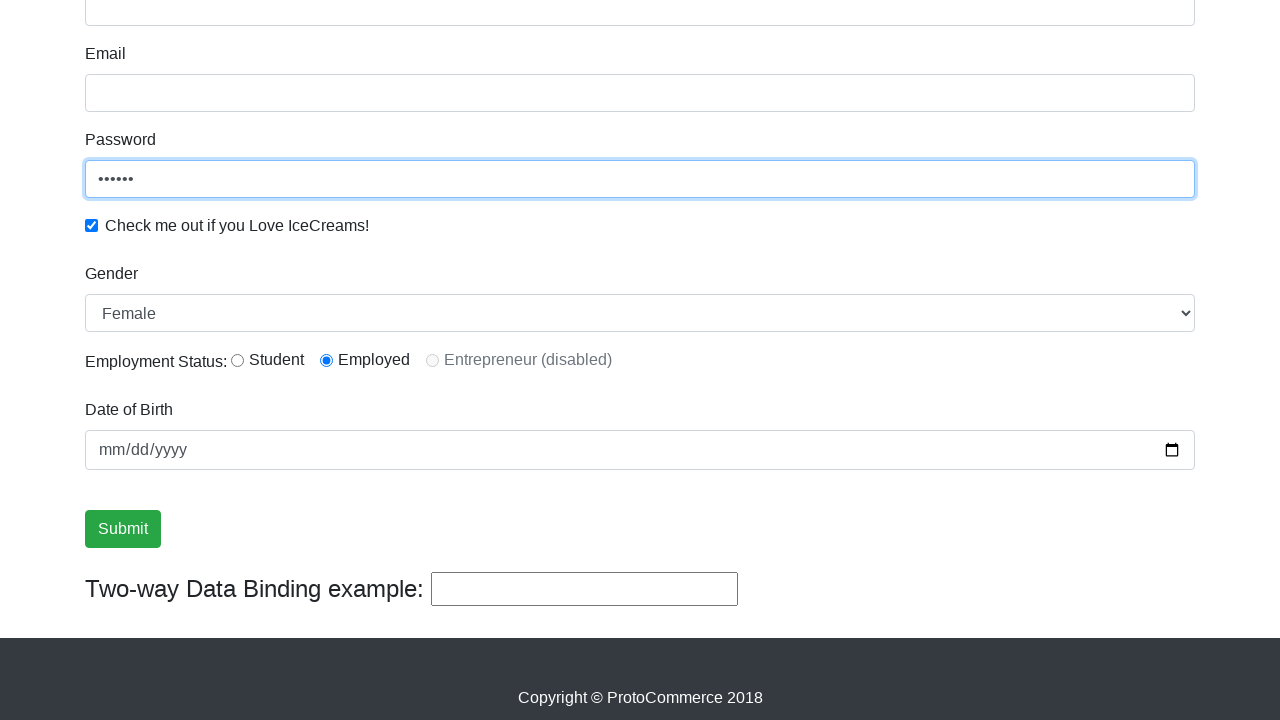

Success message appeared on form submission
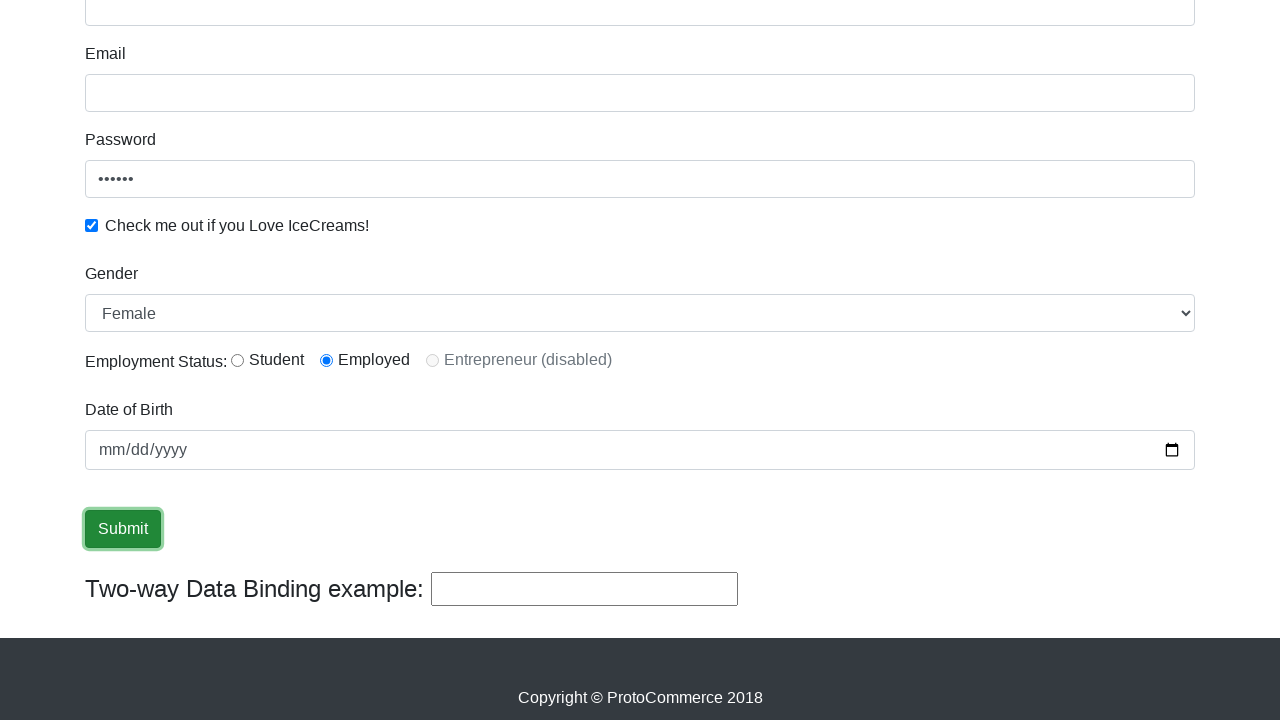

Clicked the Shop link to navigate to shop page at (349, 28) on internal:role=link[name="Shop"i]
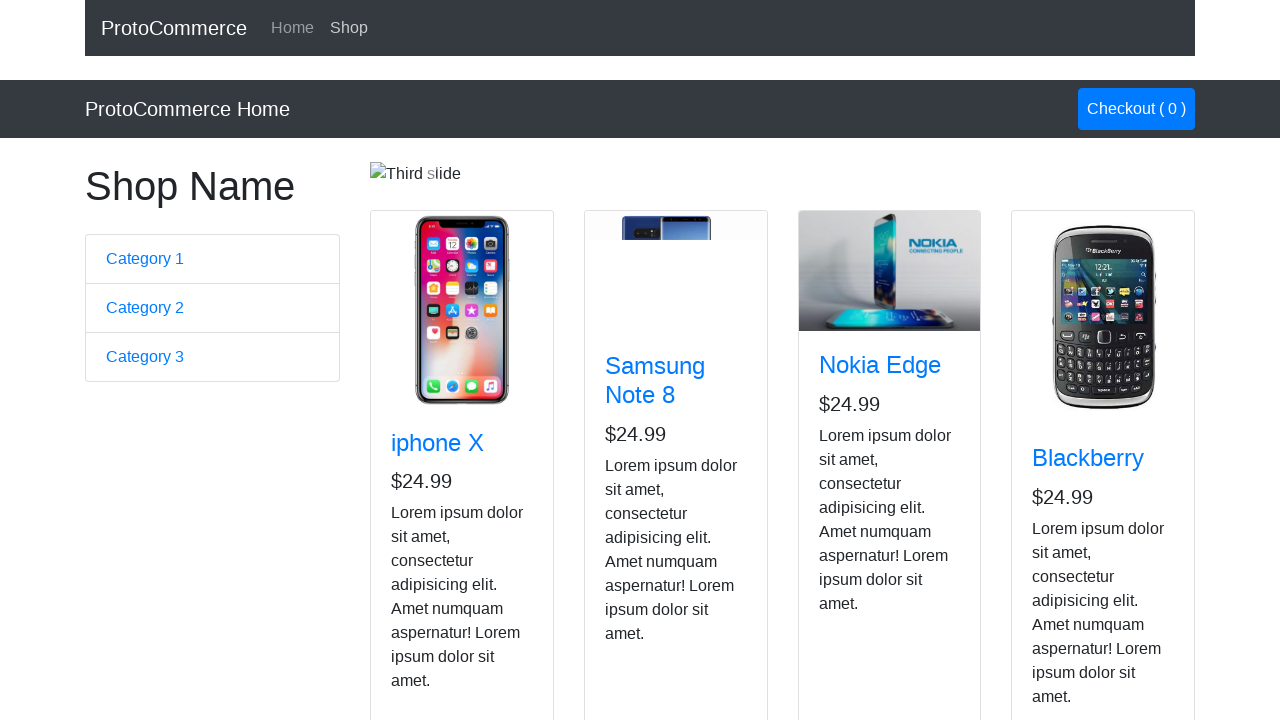

Added Nokia Edge product to cart at (854, 528) on app-card >> internal:has-text="Nokia Edge"i >> internal:role=button
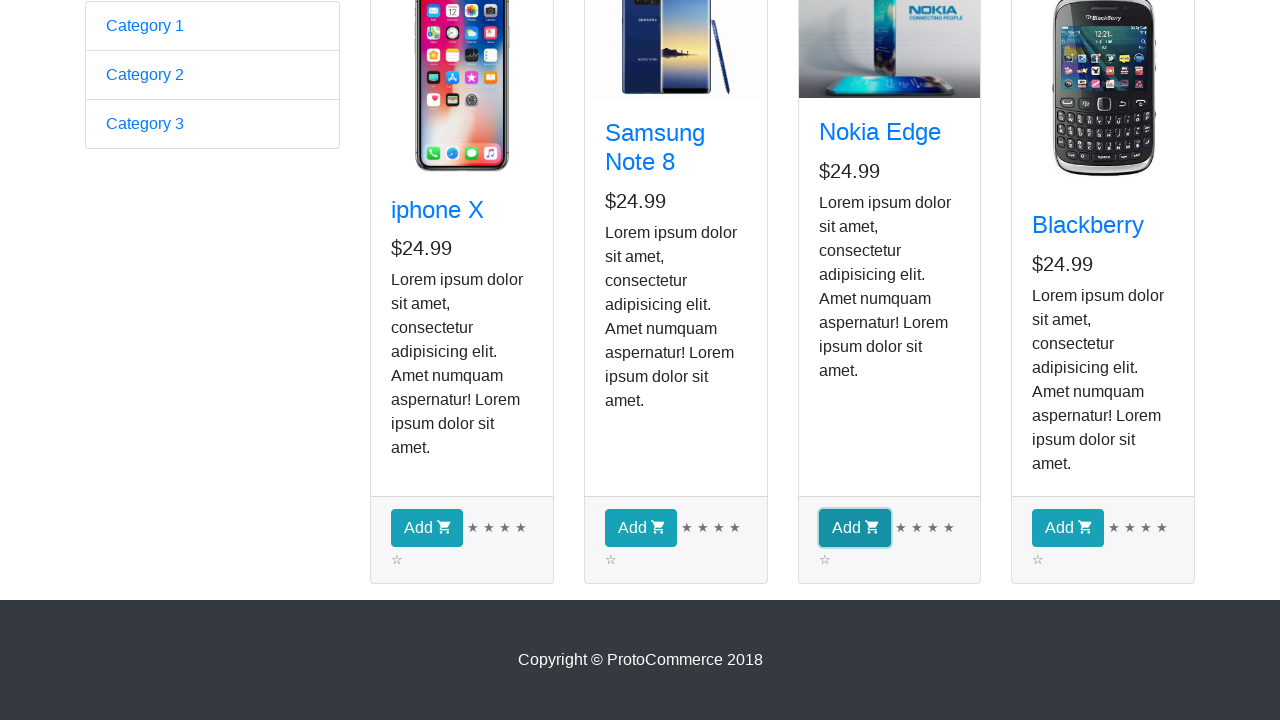

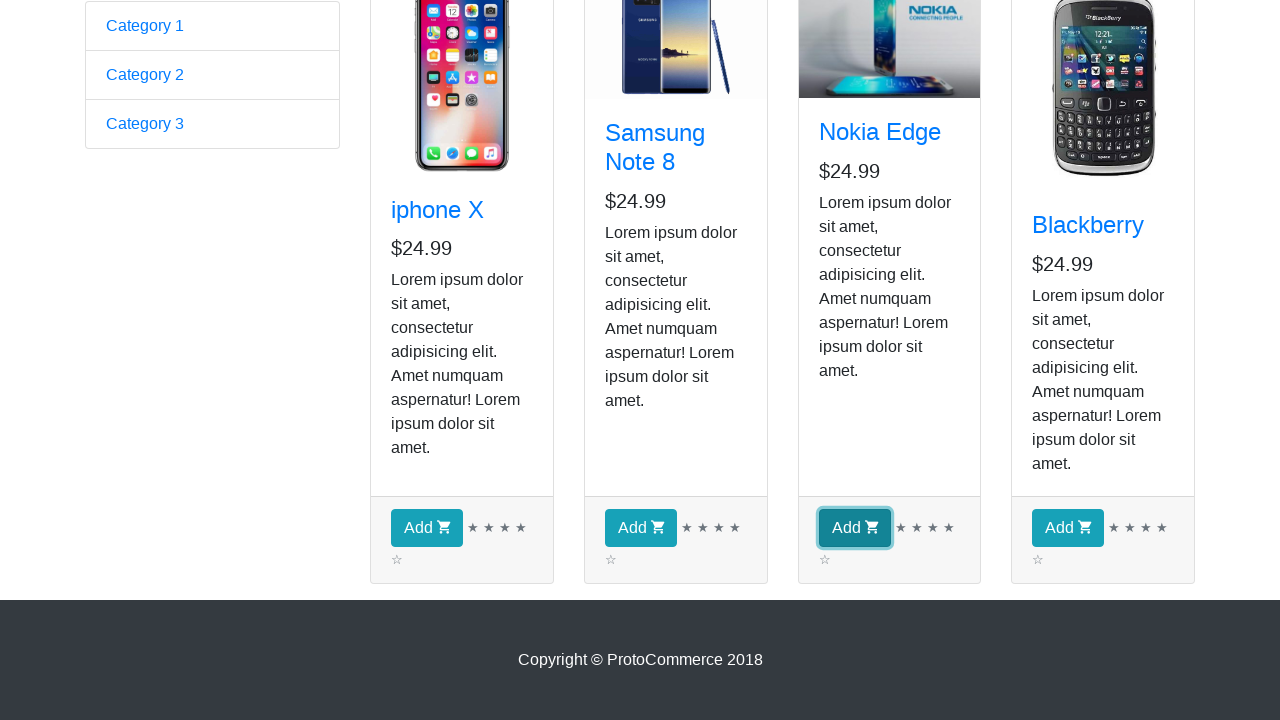